Tests a guinea pig test page by verifying element text, filling a comment field, submitting the form, and verifying the comment appears in the results.

Starting URL: http://saucelabs.com/test/guinea-pig

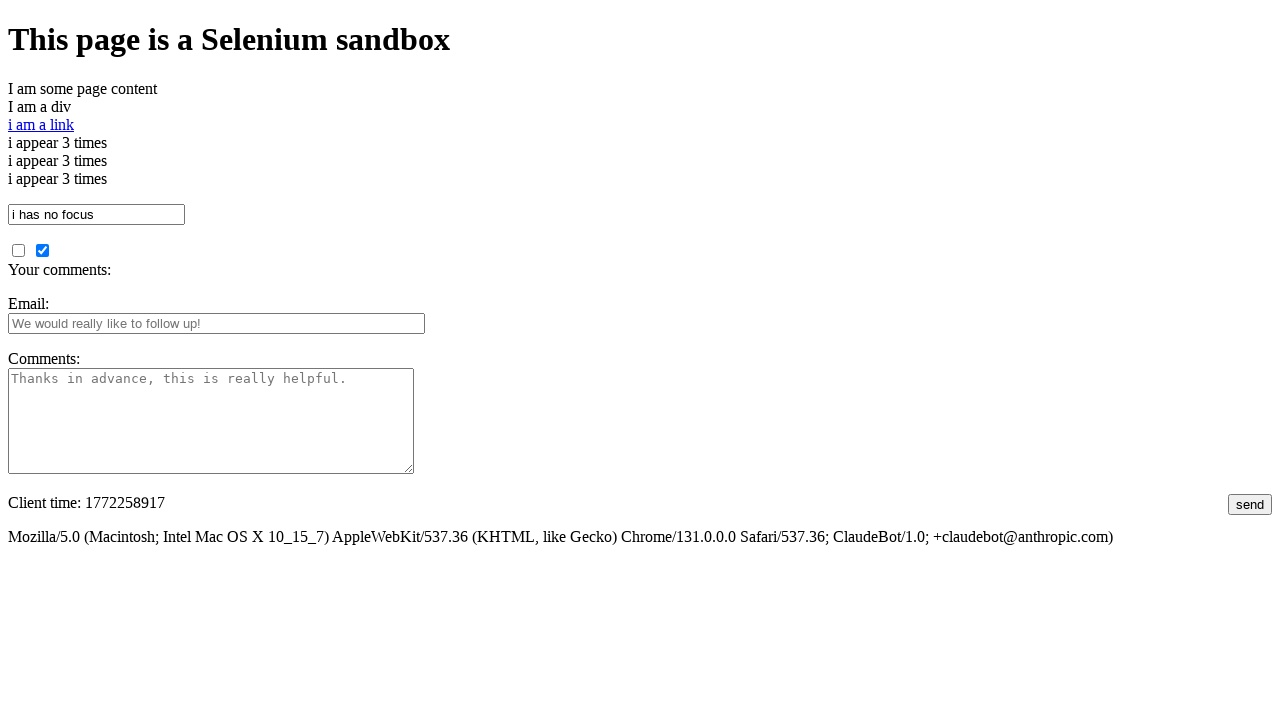

Waited for element with id 'i_am_an_id' to be present
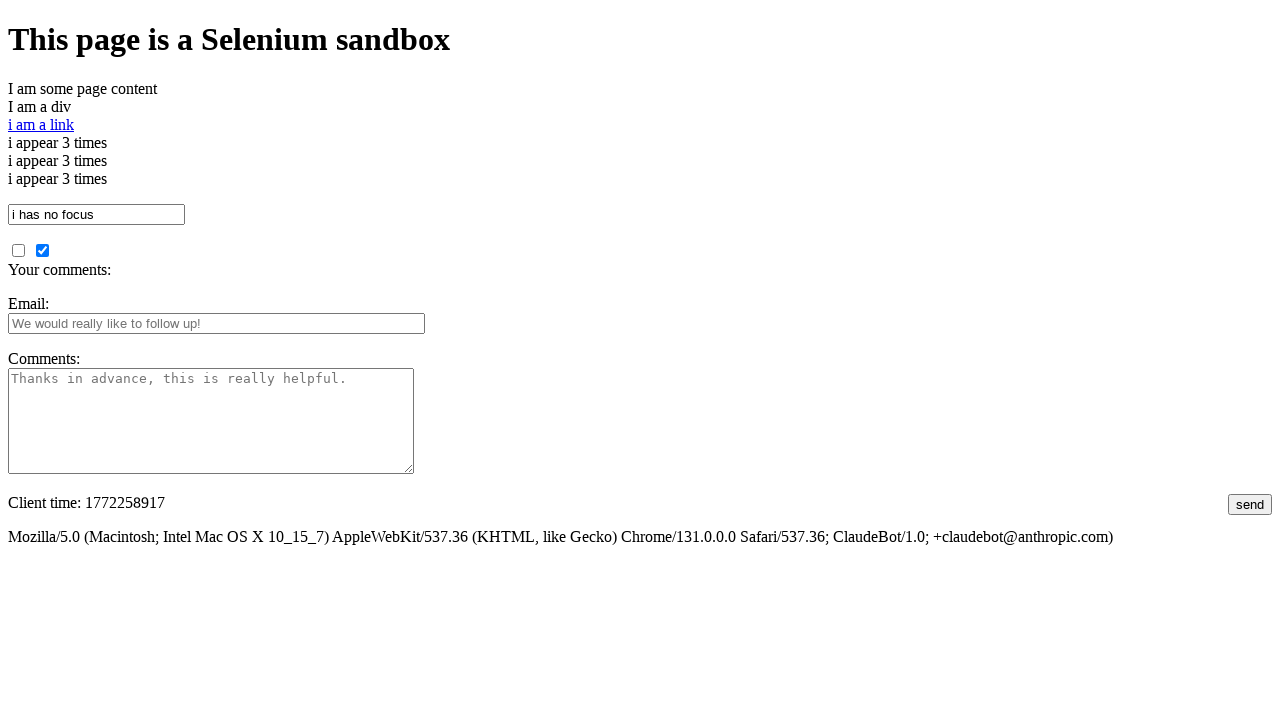

Verified element text content is 'I am a div'
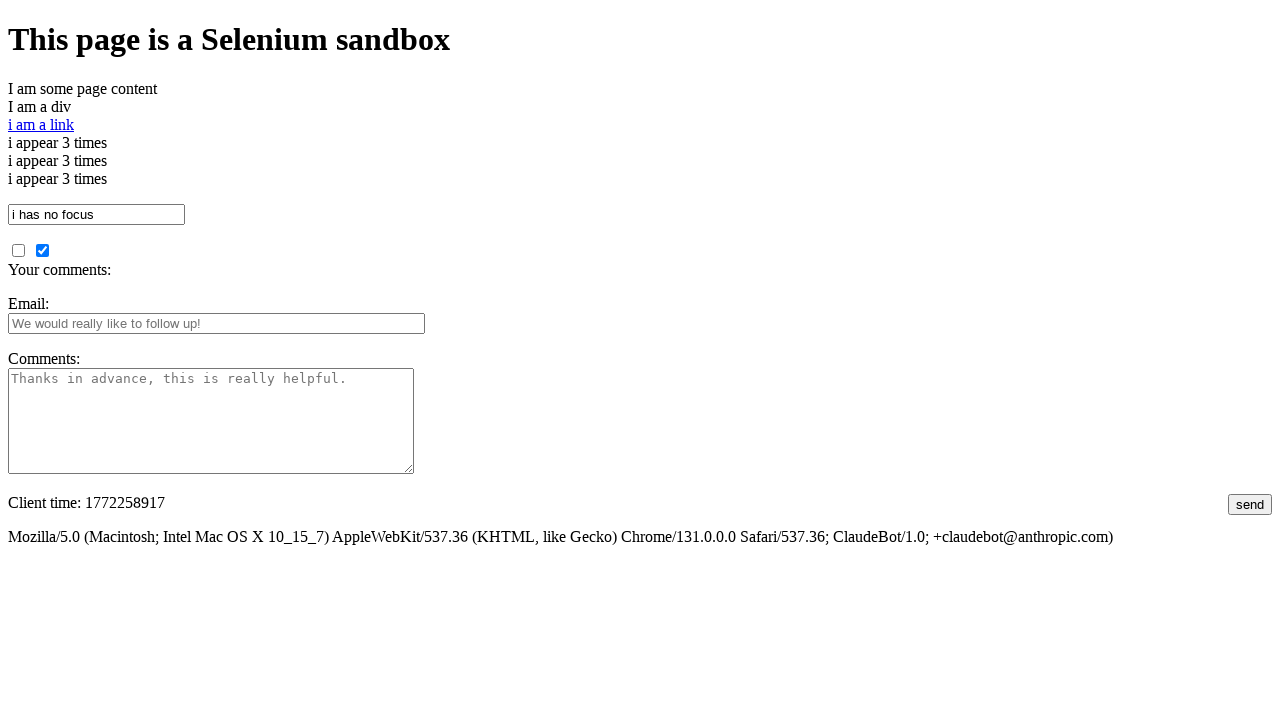

Filled comments field with 'This is an awesome comment' on #comments
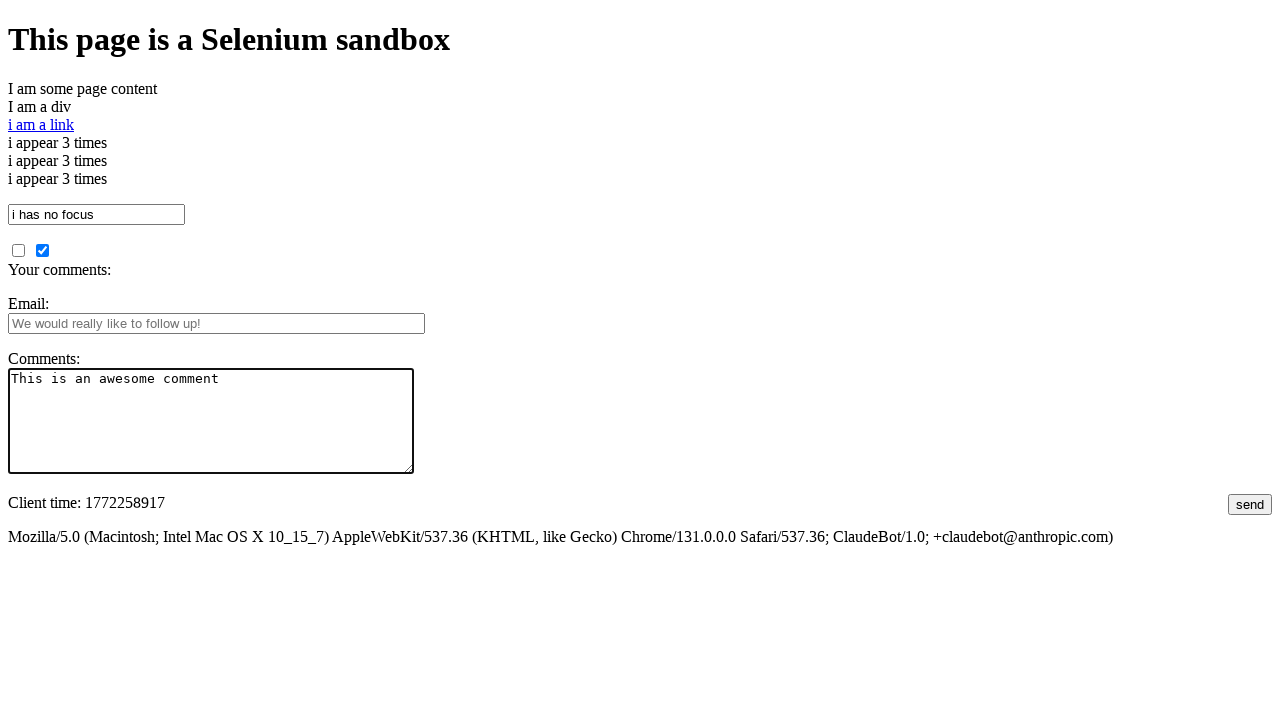

Clicked submit button to post comment at (1250, 504) on #submit
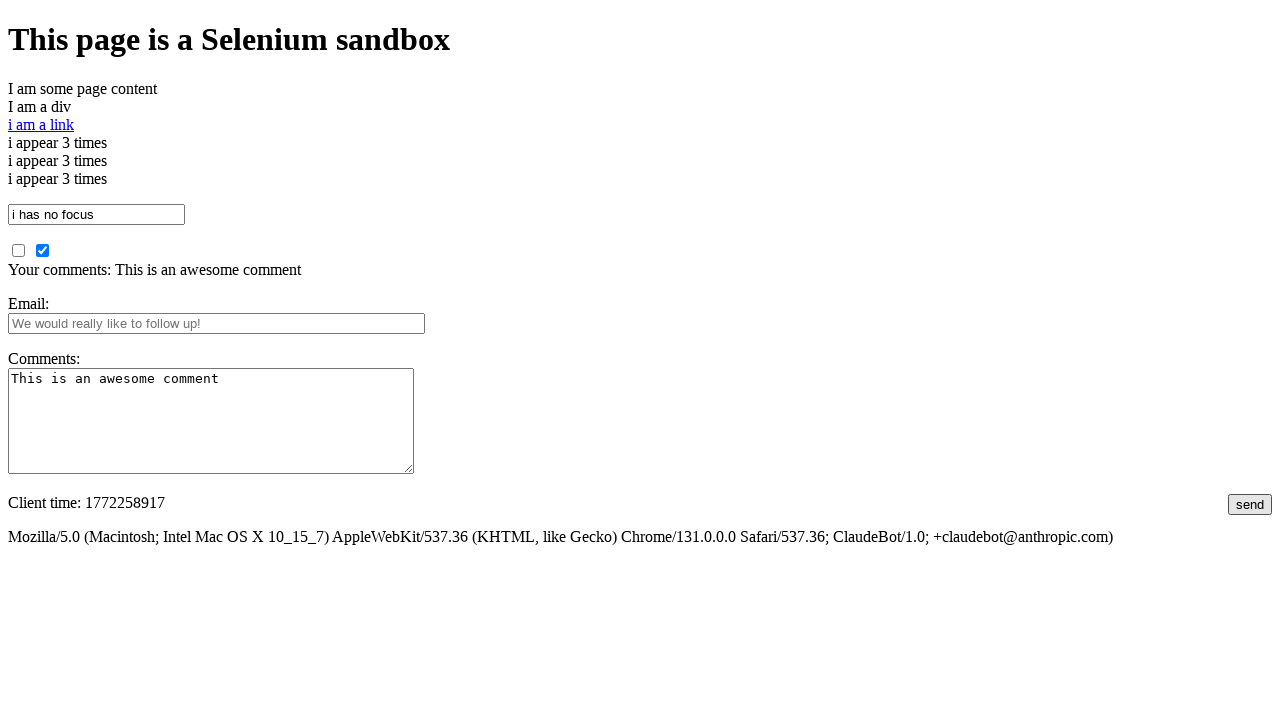

Waited for comments results section to appear
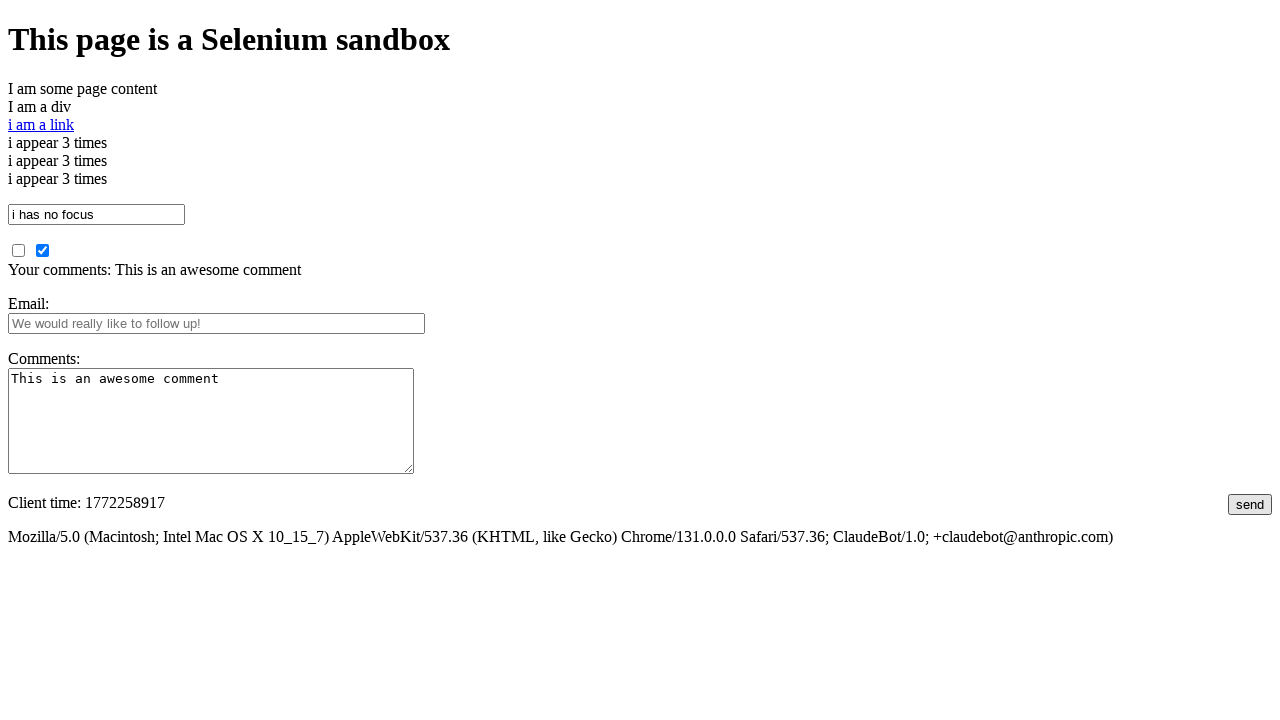

Verified submitted comment appears in results
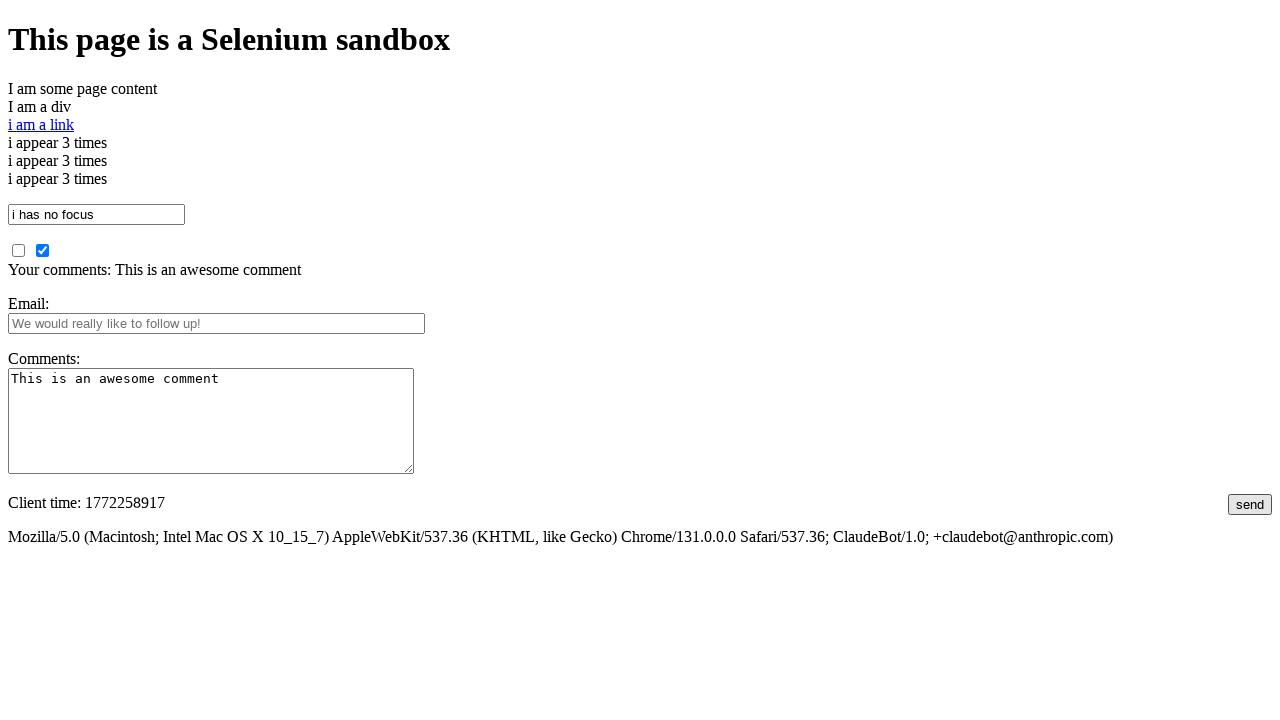

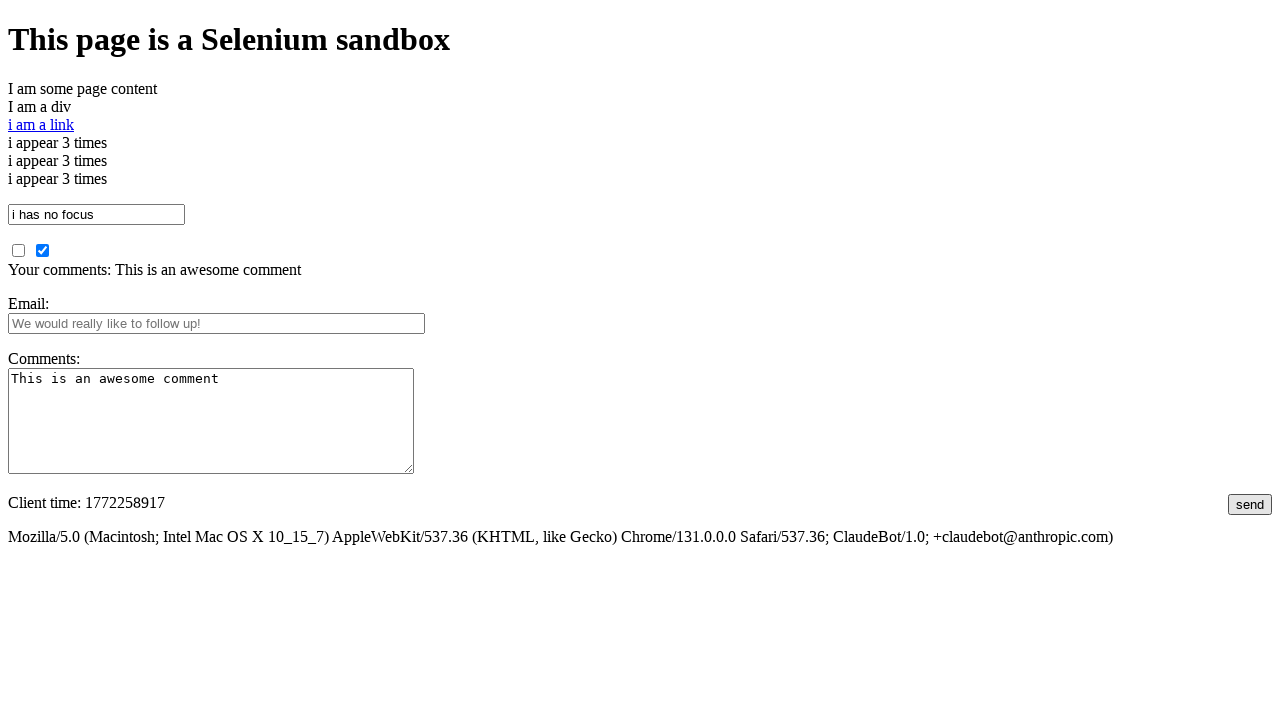